Verifies that the GoDaddy homepage loads correctly by checking the page title and URL.

Starting URL: https://www.godaddy.com/

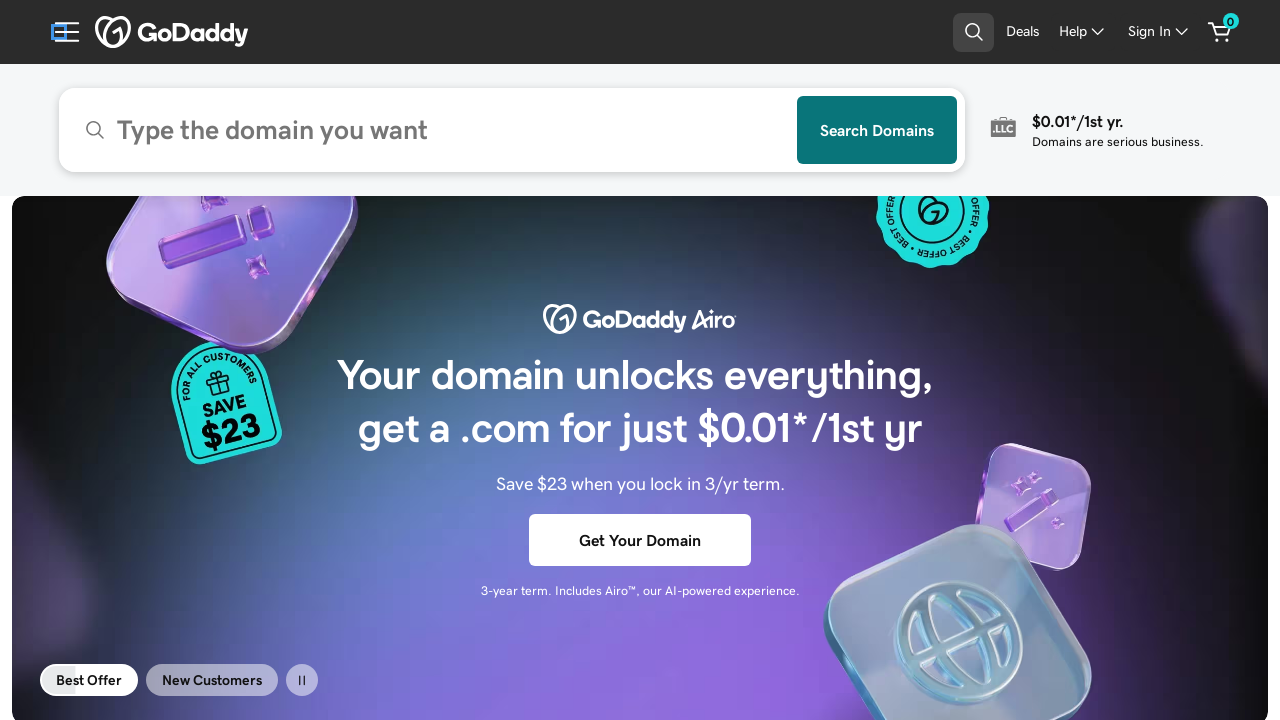

Waited for page DOM to finish loading
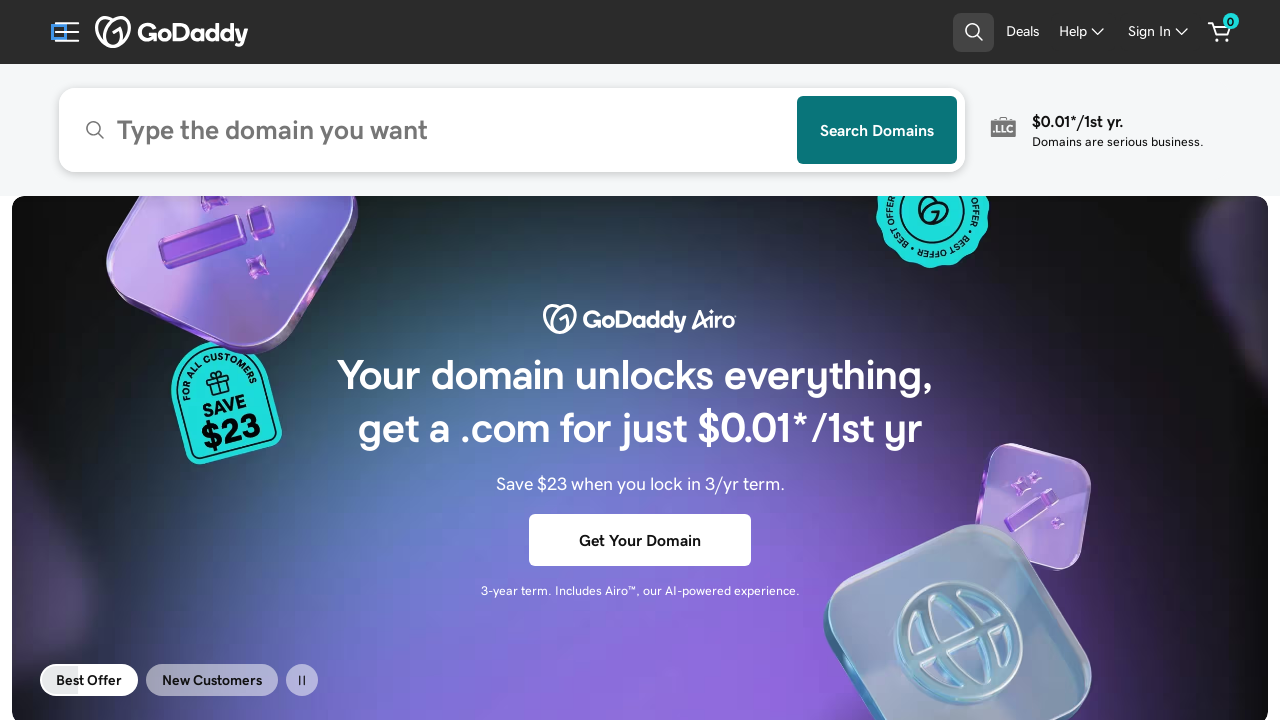

Retrieved page title: 'GoDaddy Official Site: Get a Domain & Launch Your Website.'
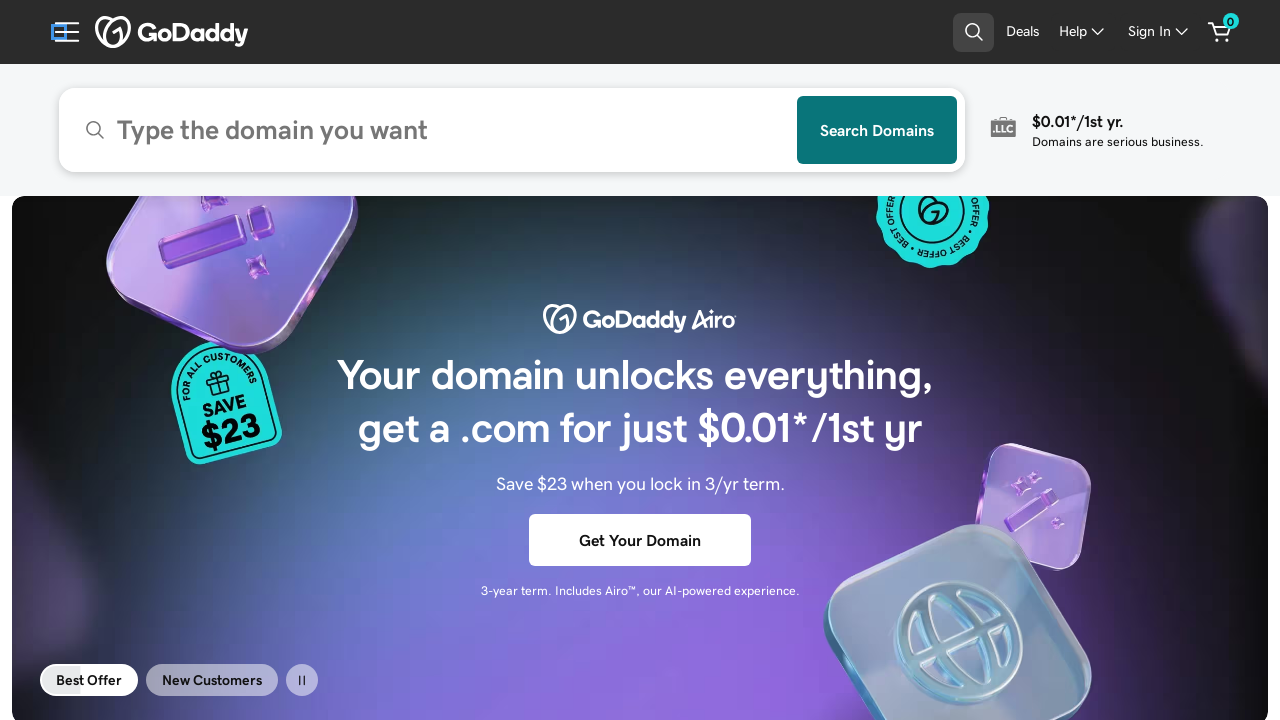

Verified page title is not None
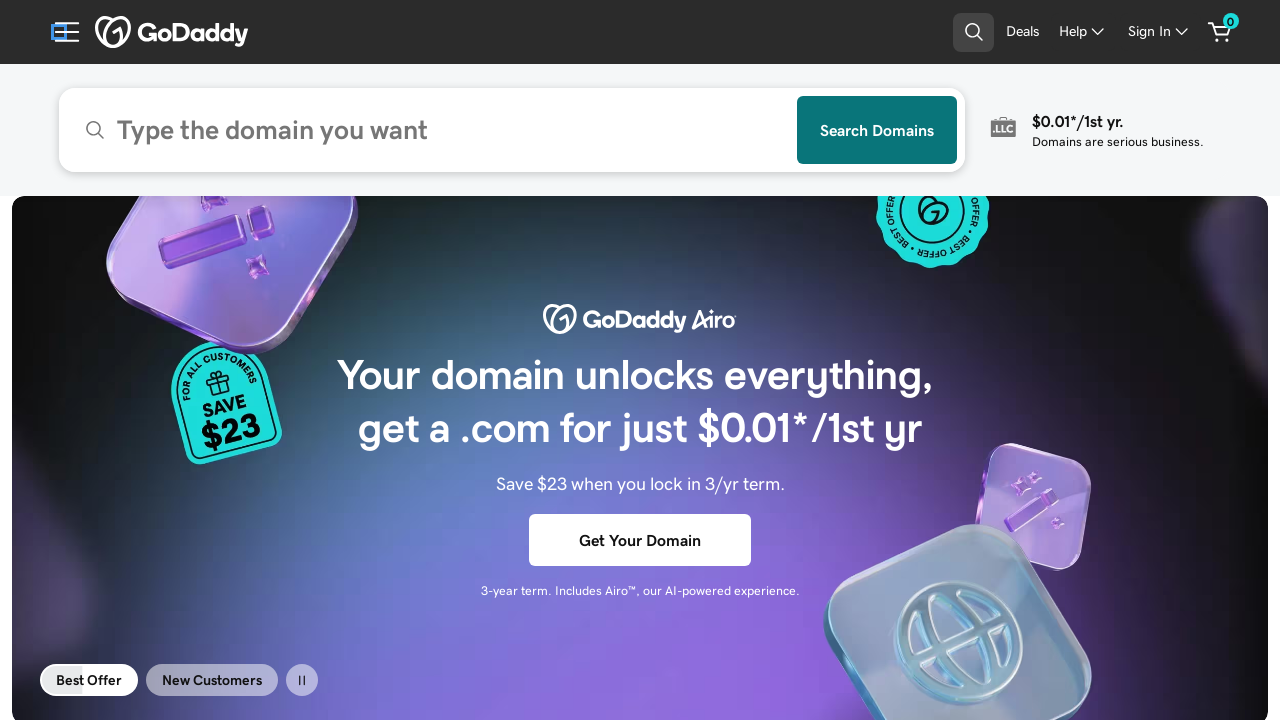

Verified current URL matches GoDaddy homepage (https://www.godaddy.com/)
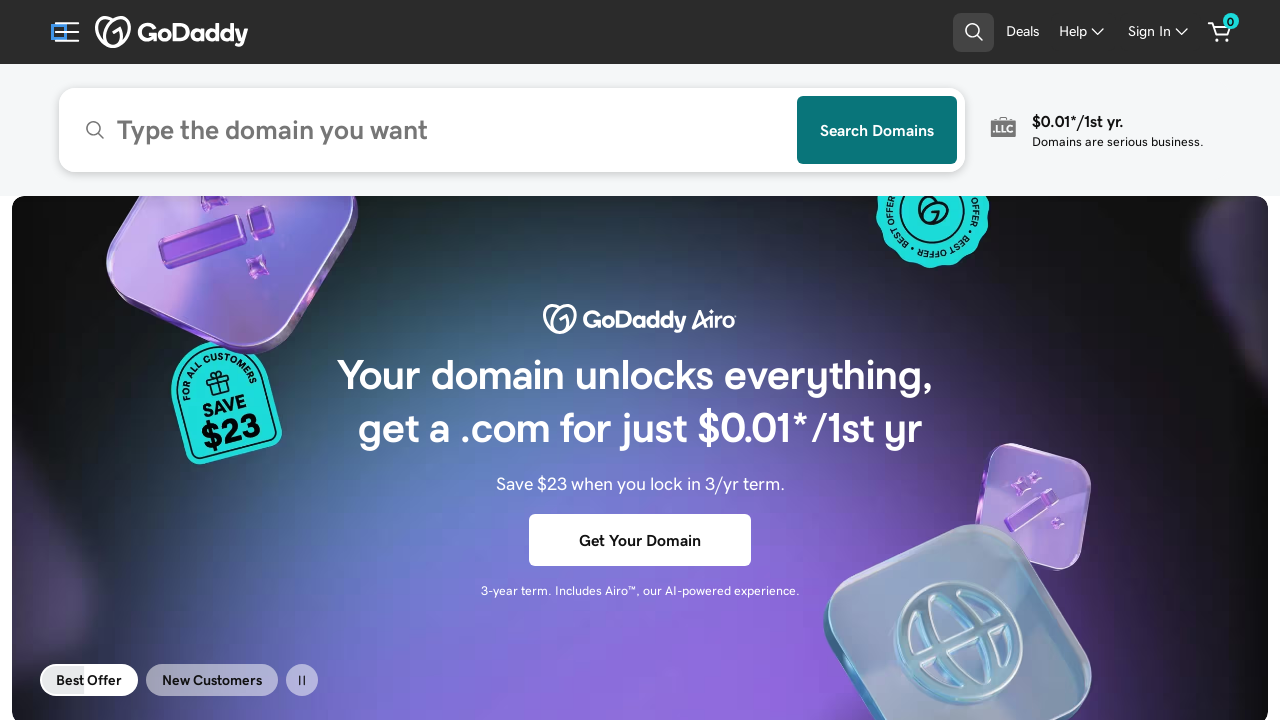

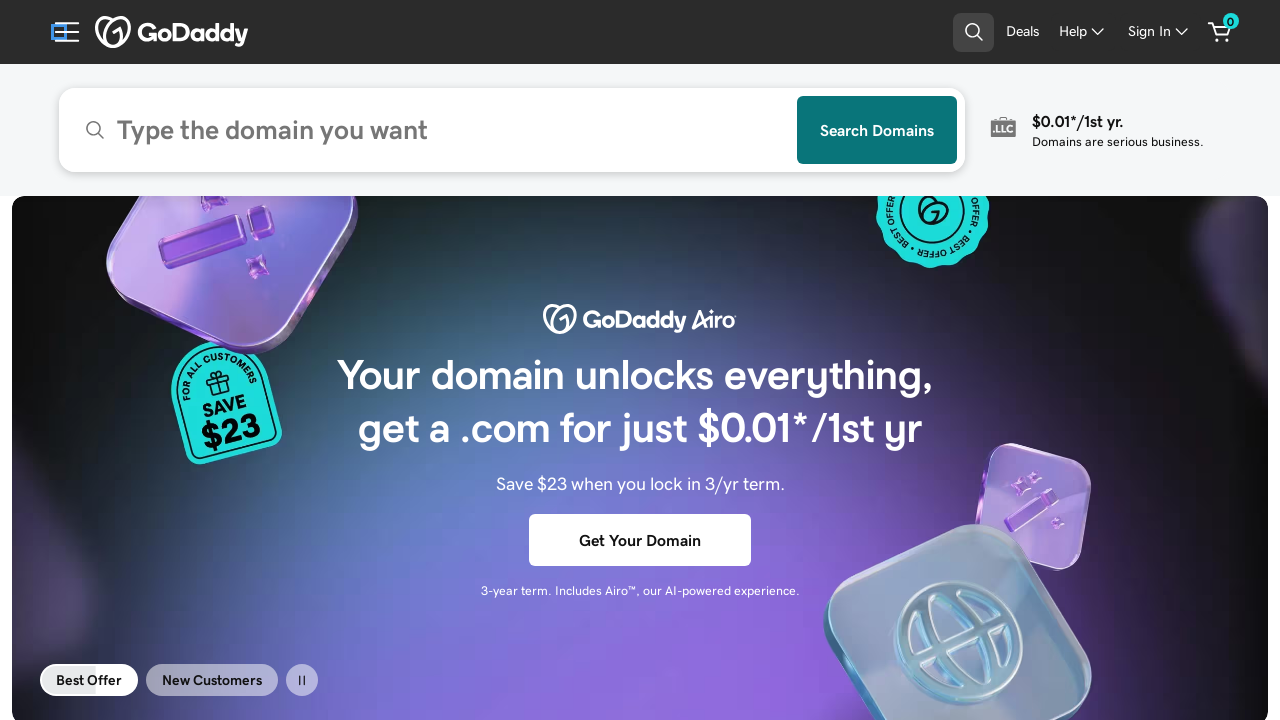